Tests that the browser back button works correctly with filters

Starting URL: https://demo.playwright.dev/todomvc

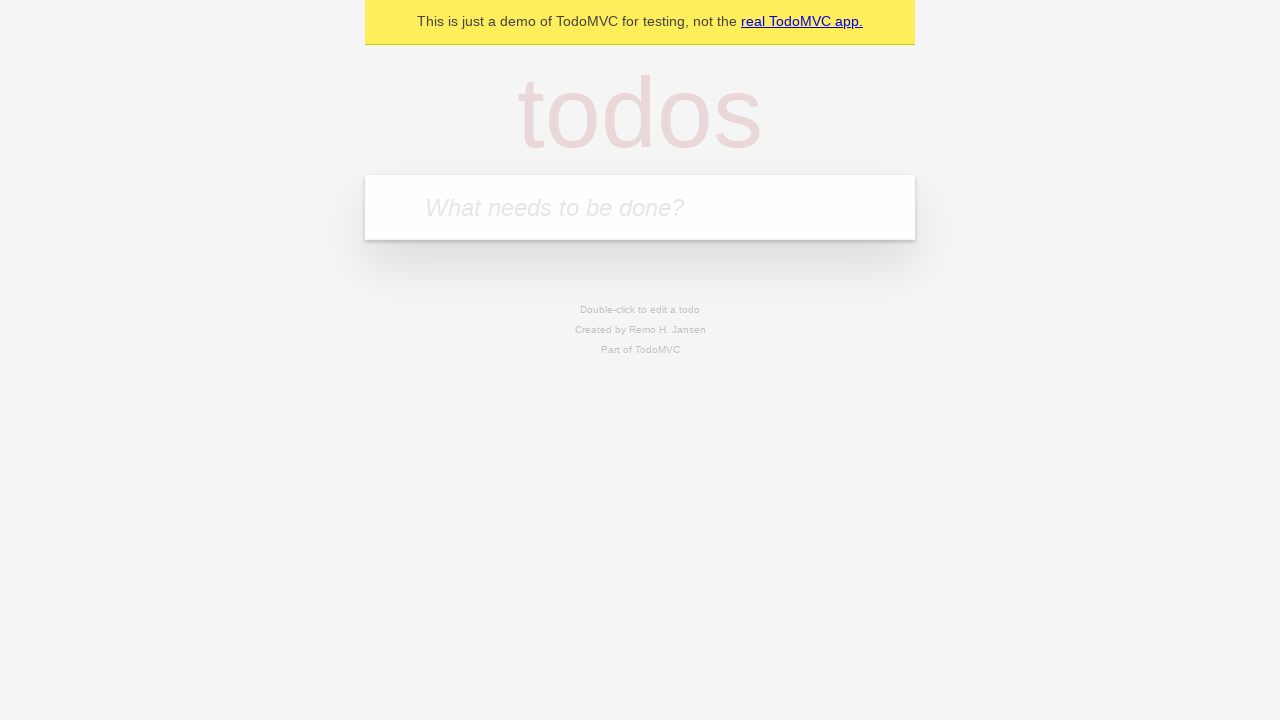

Filled new todo input with 'buy some cheese' on .new-todo
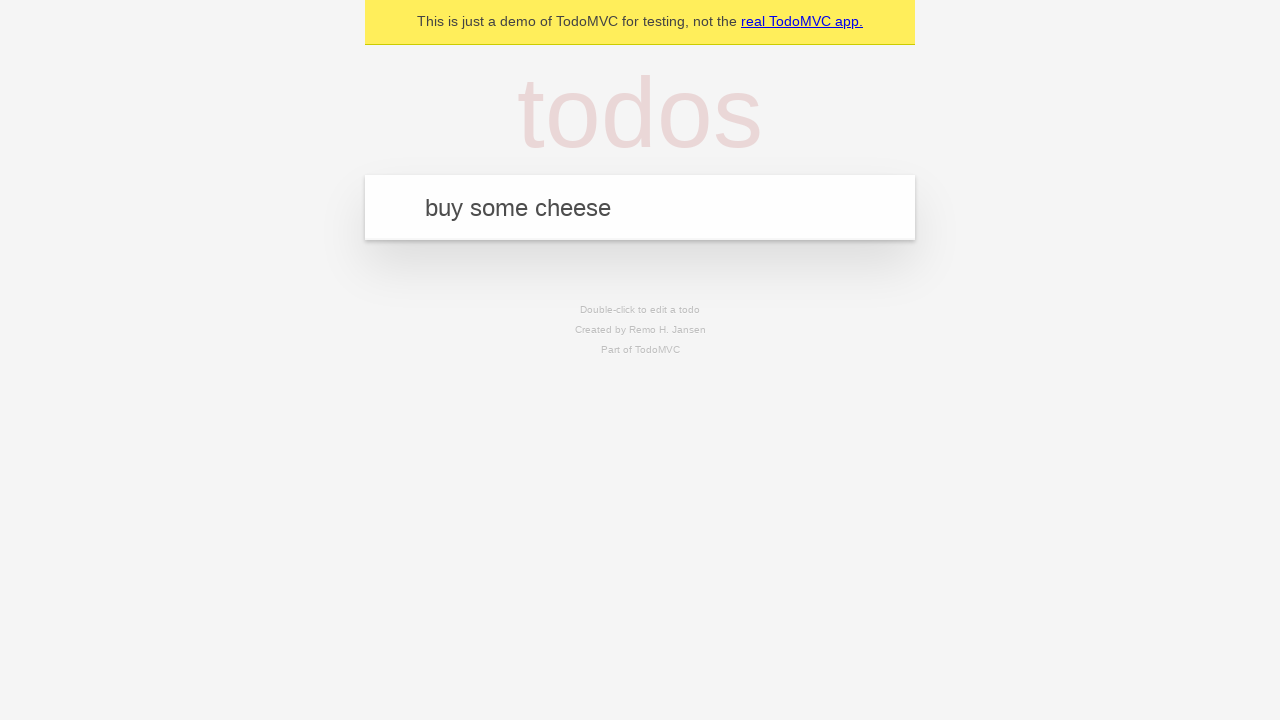

Pressed Enter to create first todo on .new-todo
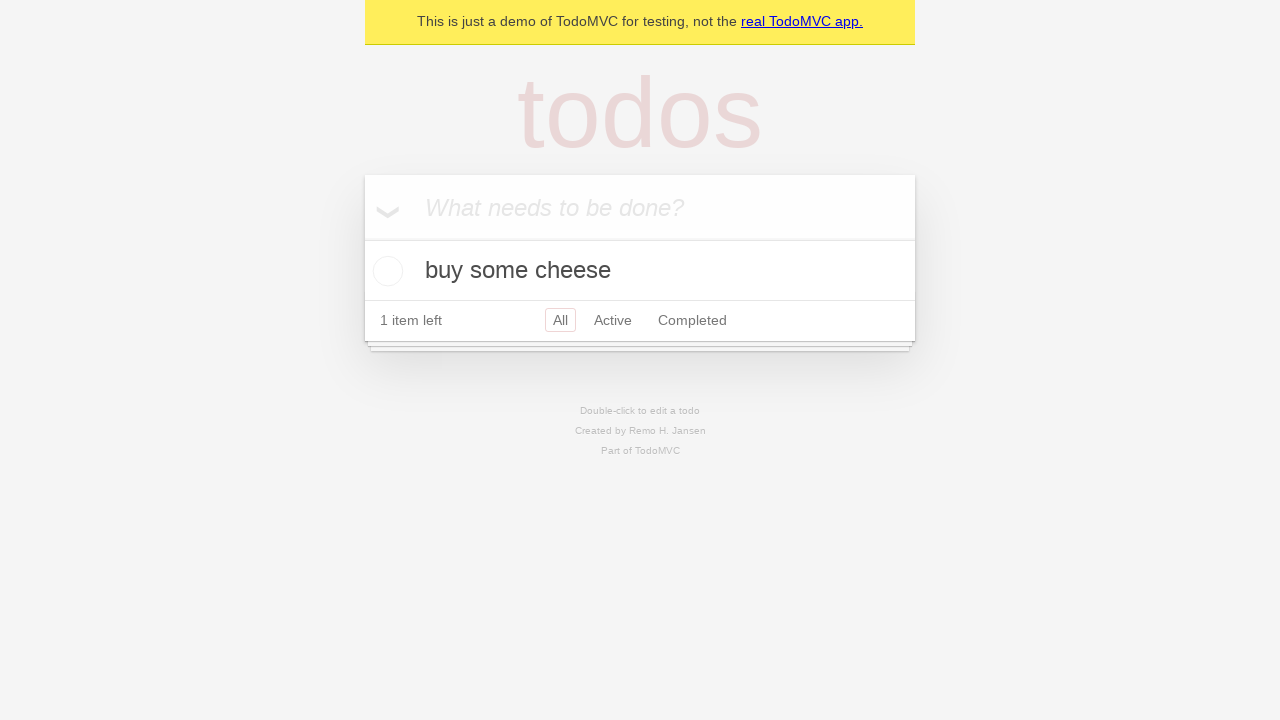

Filled new todo input with 'feed the cat' on .new-todo
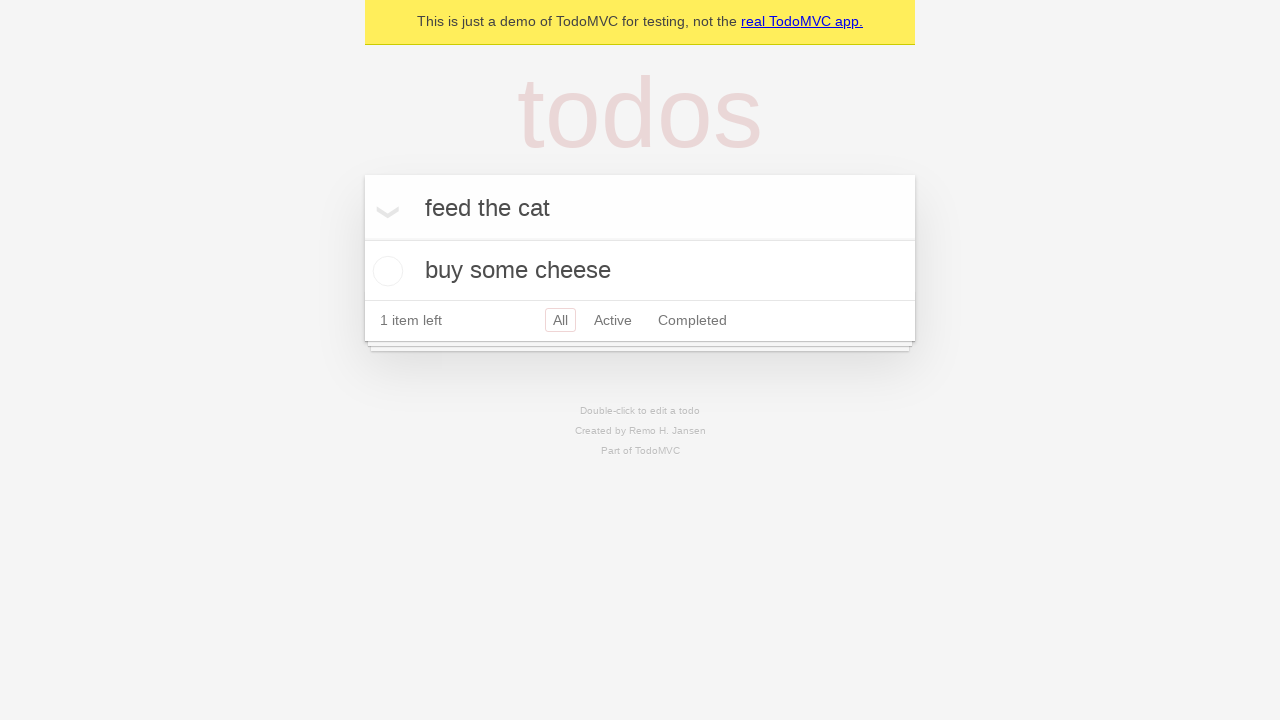

Pressed Enter to create second todo on .new-todo
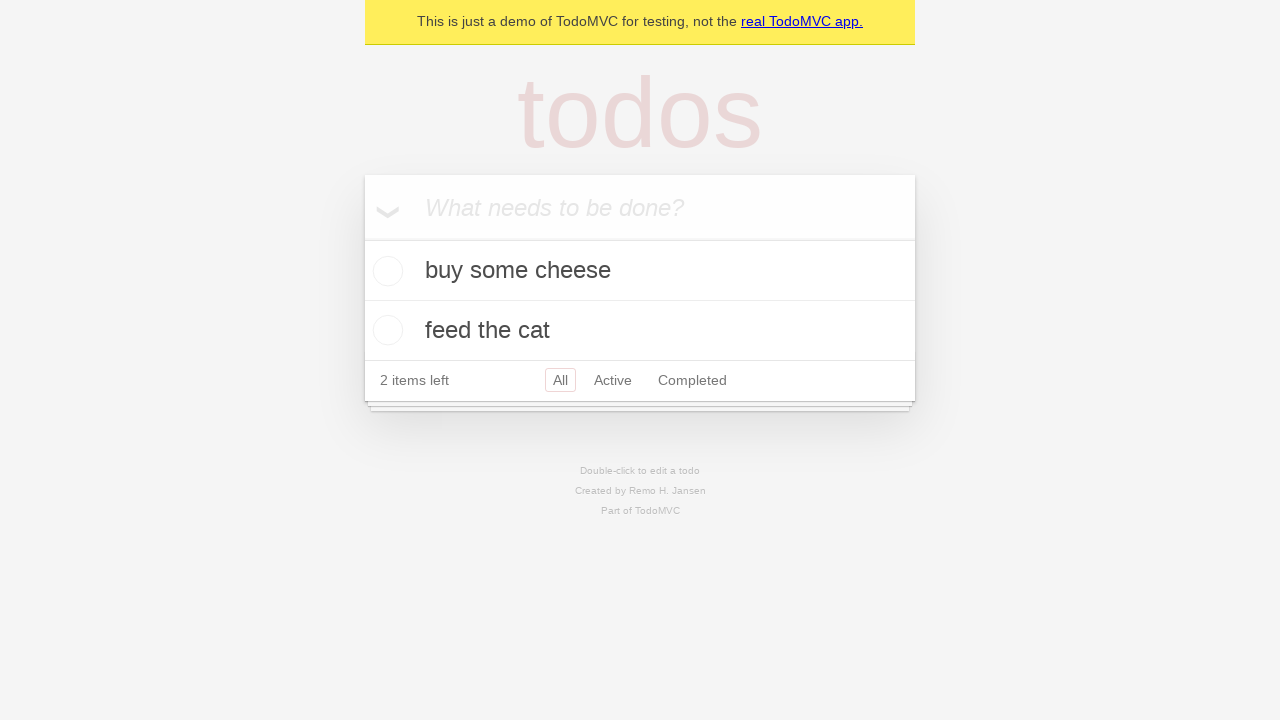

Filled new todo input with 'book a doctors appointment' on .new-todo
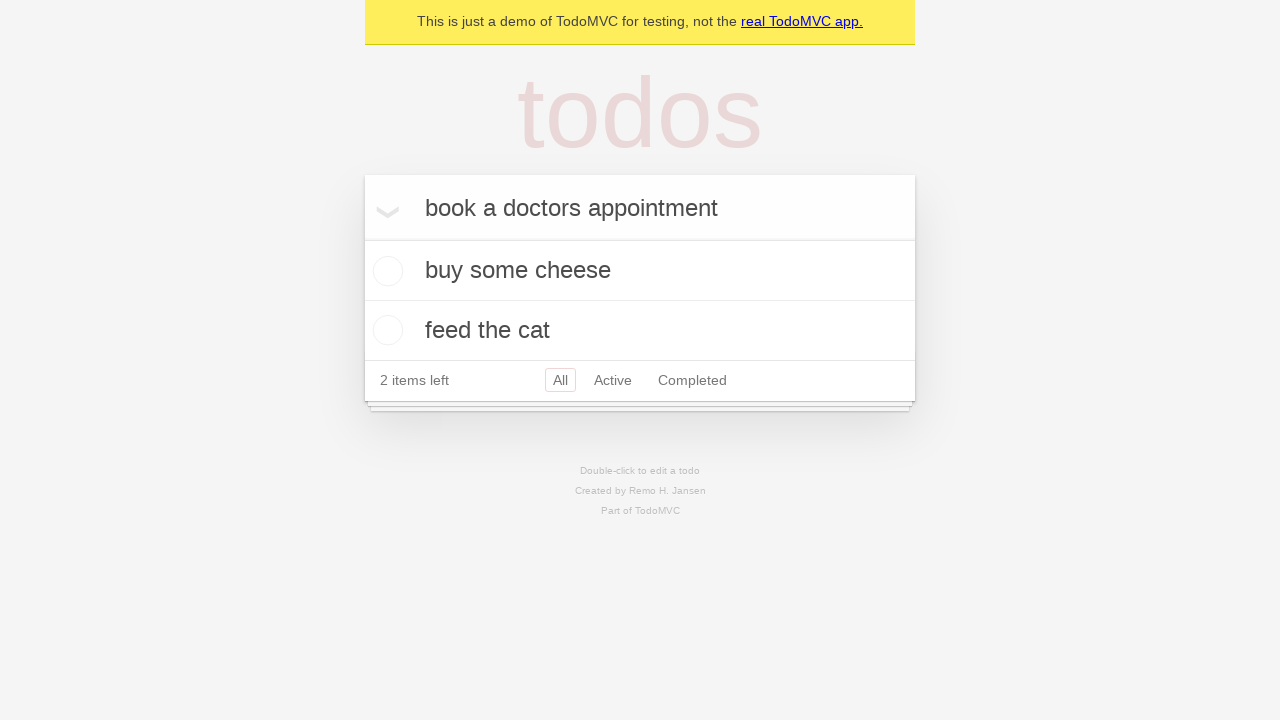

Pressed Enter to create third todo on .new-todo
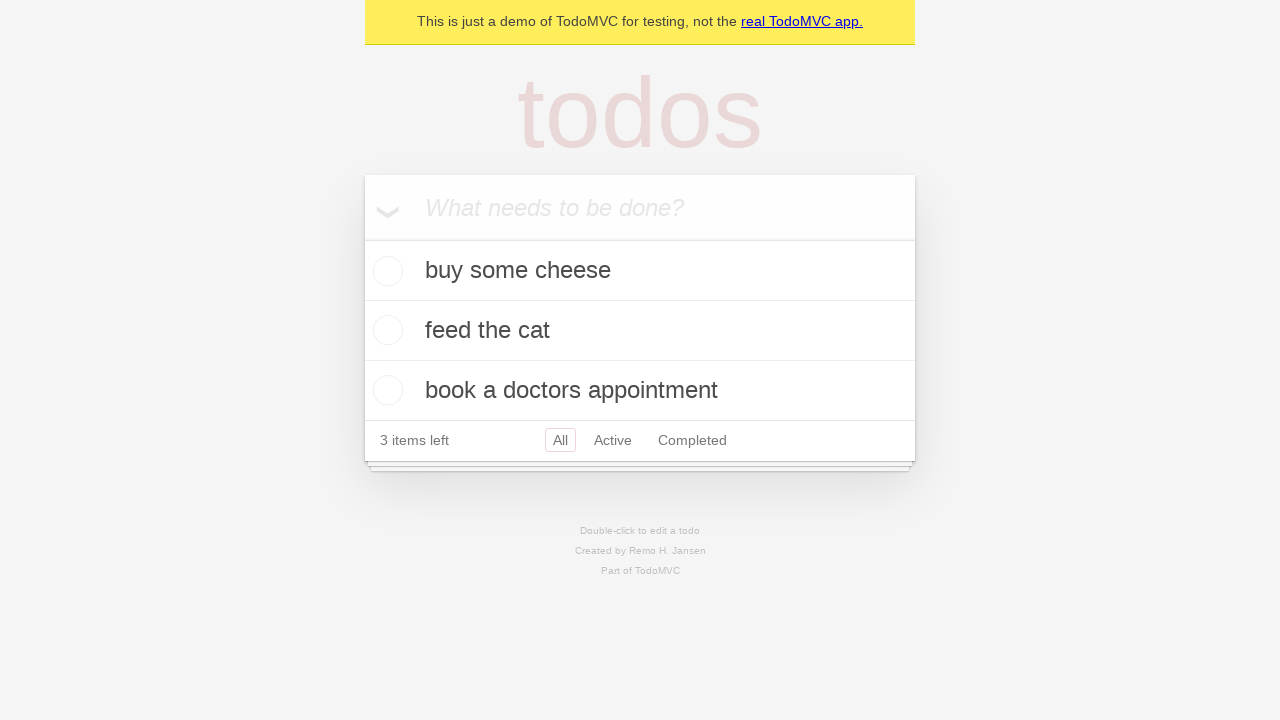

Checked the second todo item at (385, 330) on .todo-list li .toggle >> nth=1
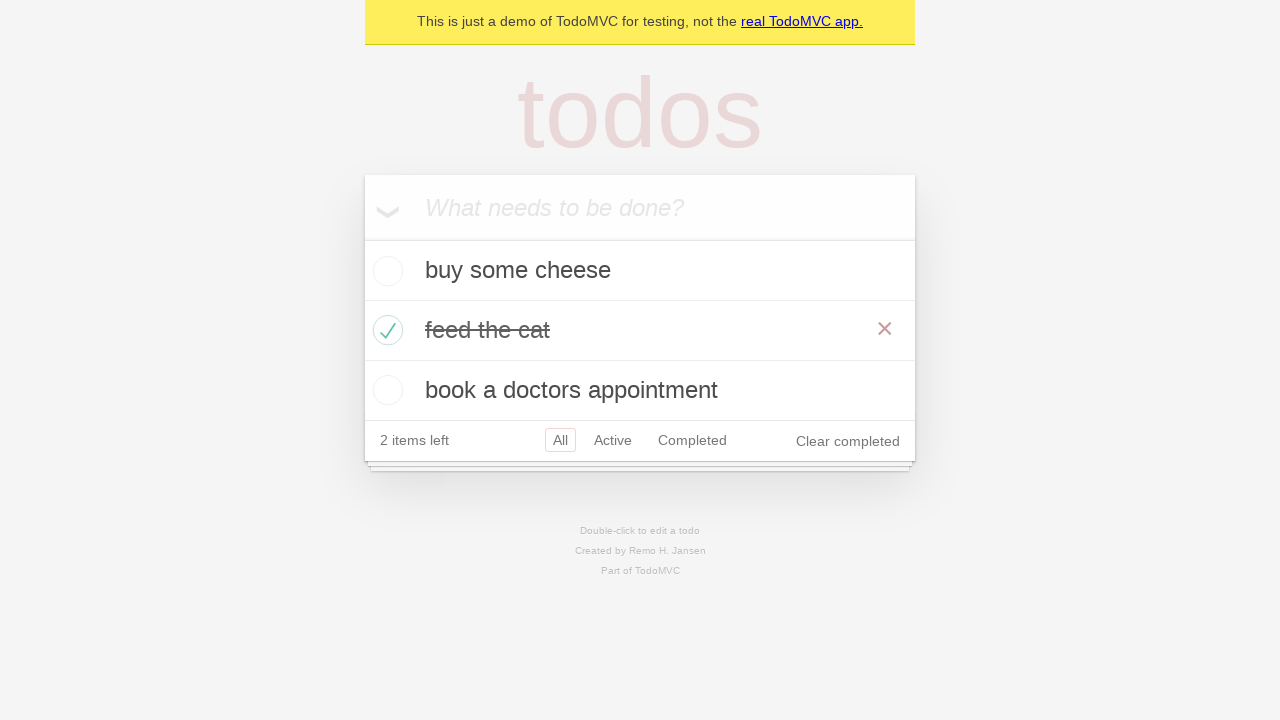

Clicked All filter at (560, 440) on .filters >> text=All
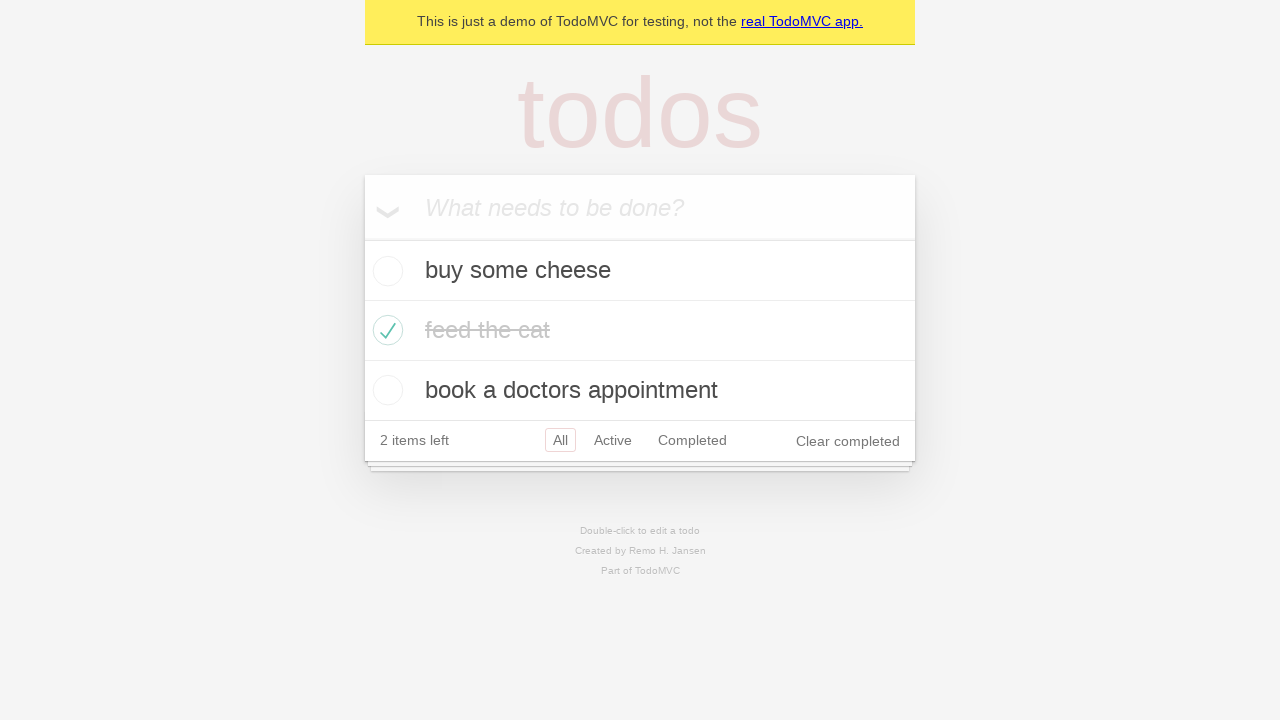

Clicked Active filter at (613, 440) on .filters >> text=Active
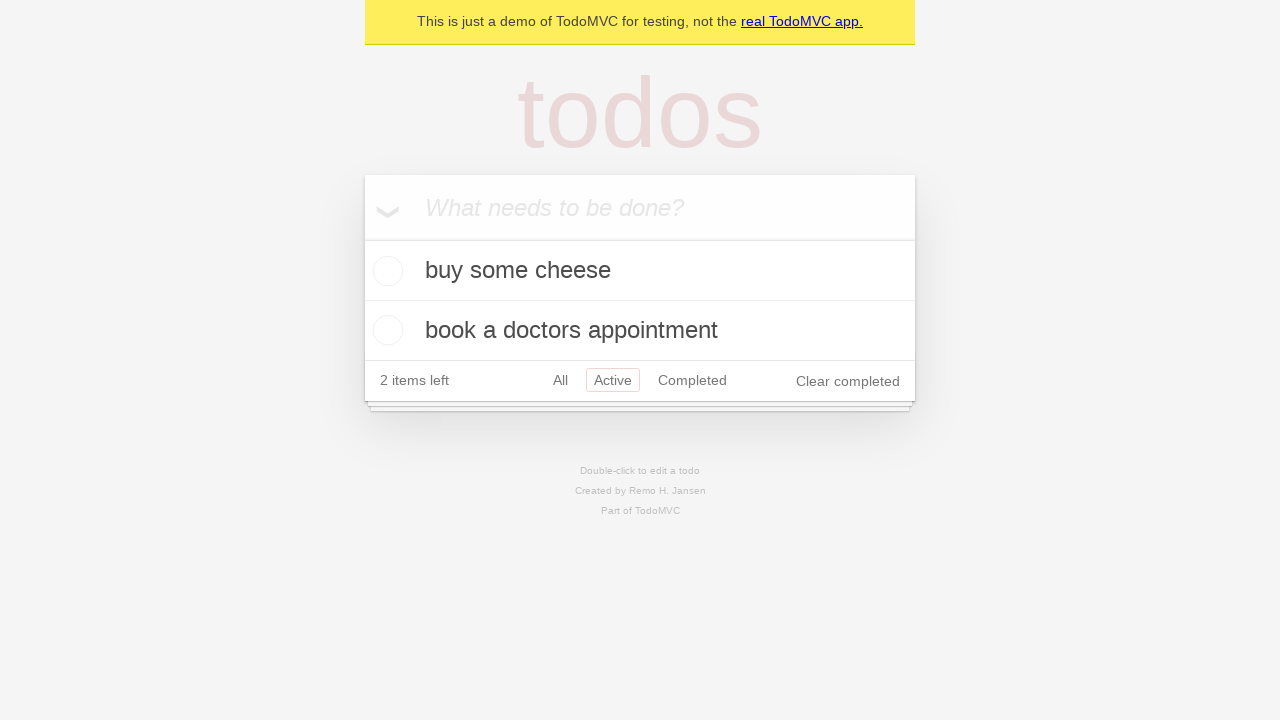

Clicked Completed filter at (692, 380) on .filters >> text=Completed
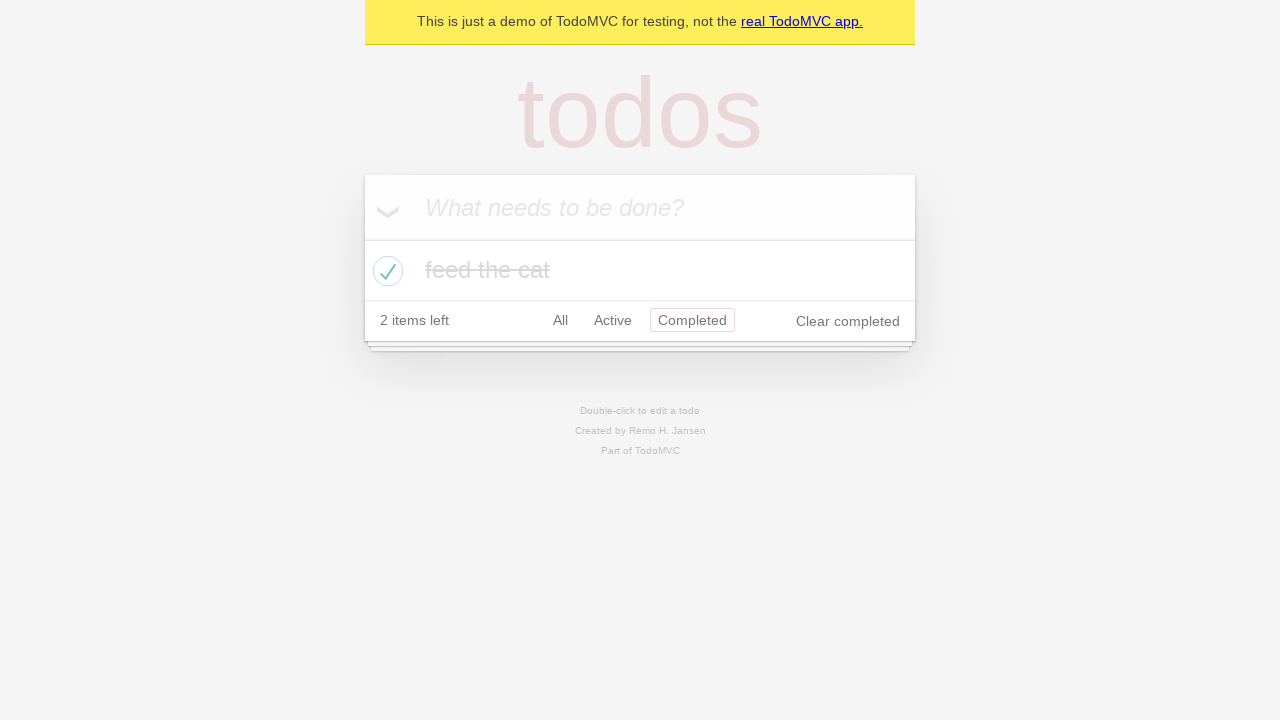

Navigated back from Completed filter
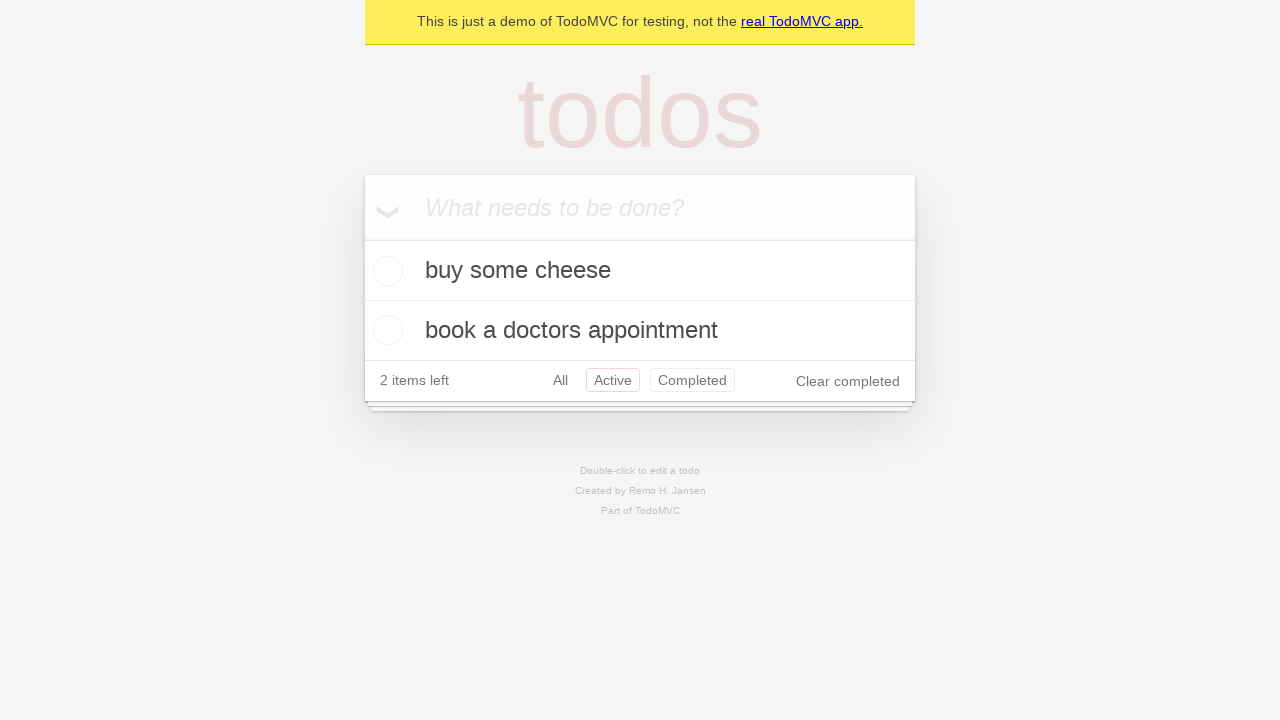

Navigated back from Active filter
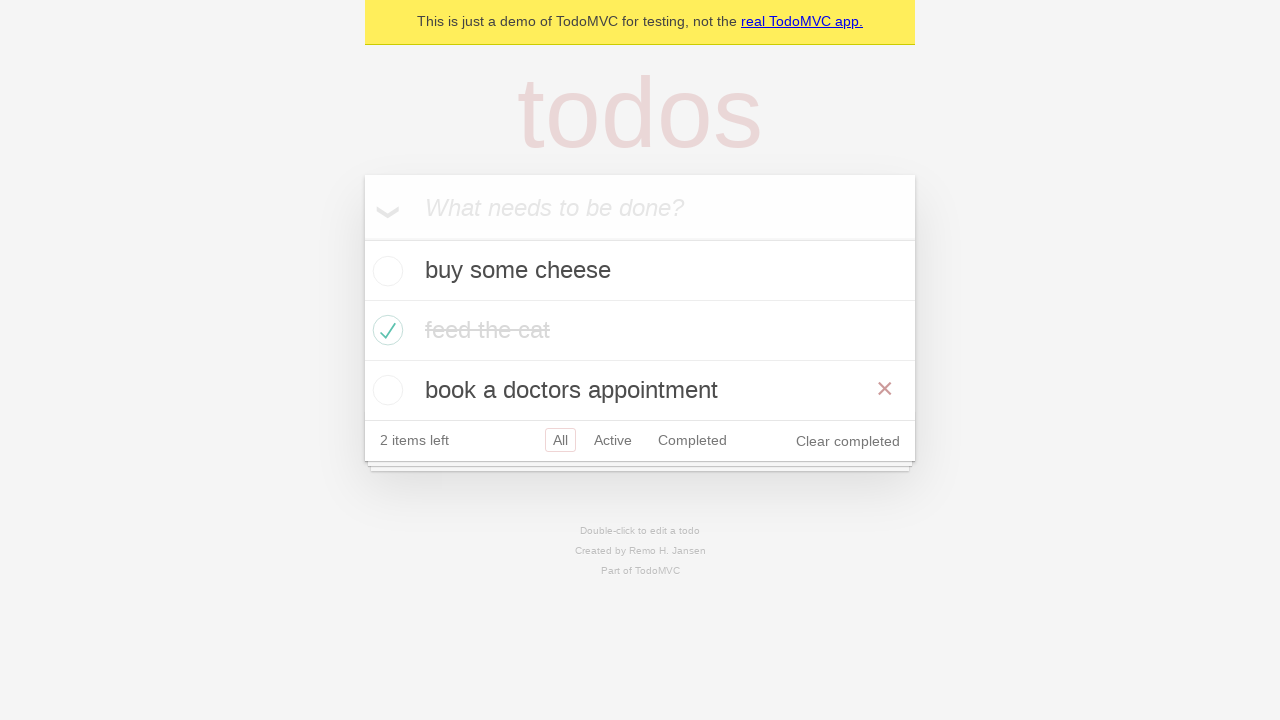

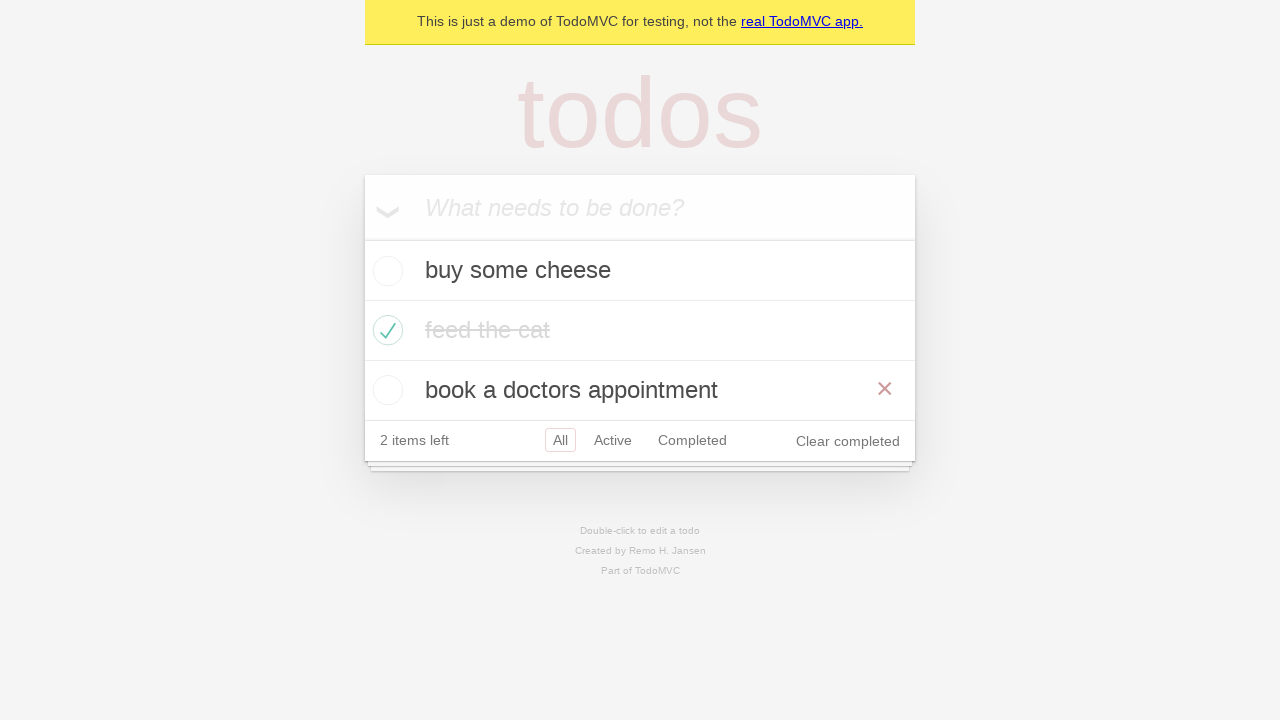